Tests selecting and unselecting a checkbox labeled 'Pasta' in the automation sandbox

Starting URL: https://thefreerangetester.github.io/sandbox-automation-testing/

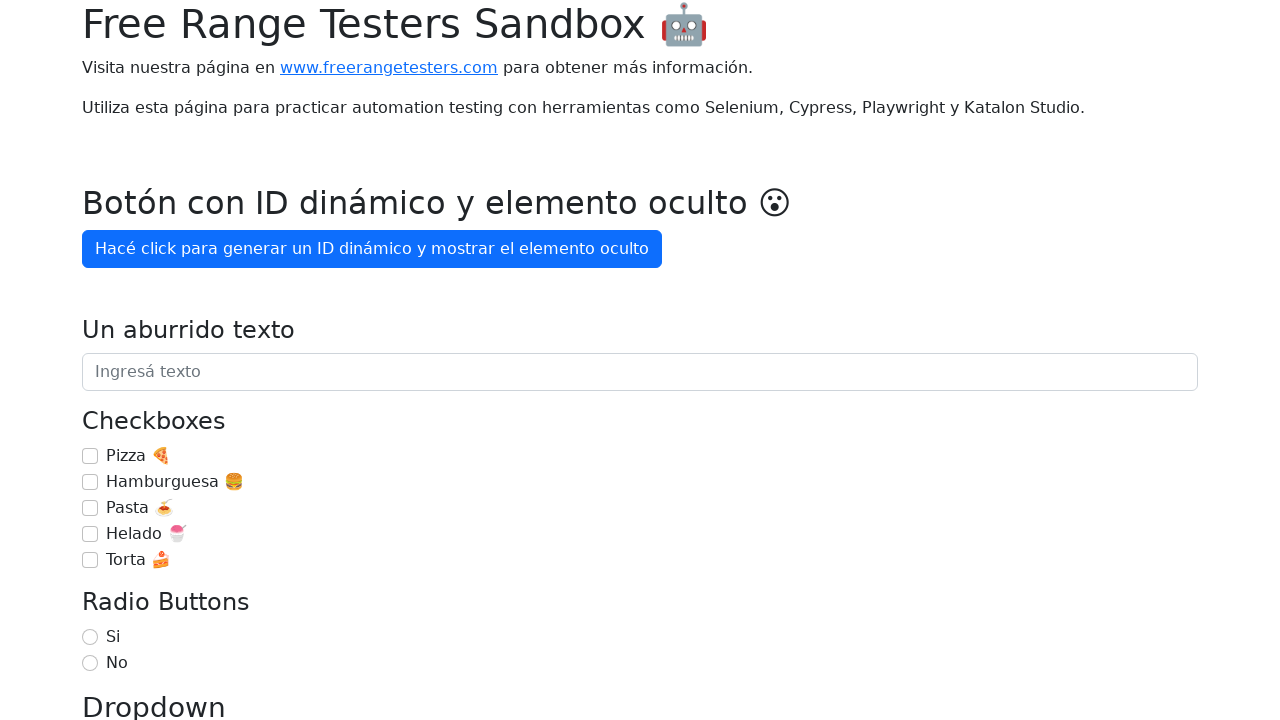

Selected the 'Pasta 🍝' checkbox at (90, 508) on internal:label="Pasta \ud83c\udf5d"i
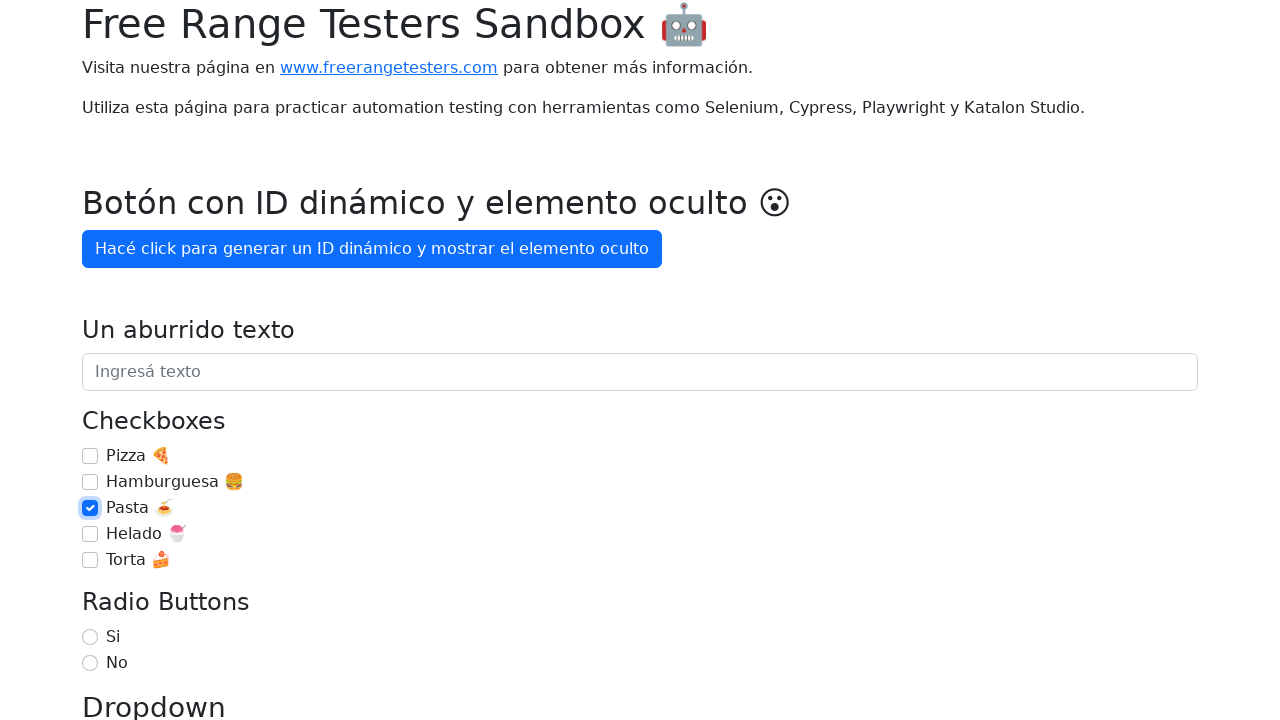

Unselected the 'Pasta 🍝' checkbox at (90, 508) on internal:label="Pasta \ud83c\udf5d"i
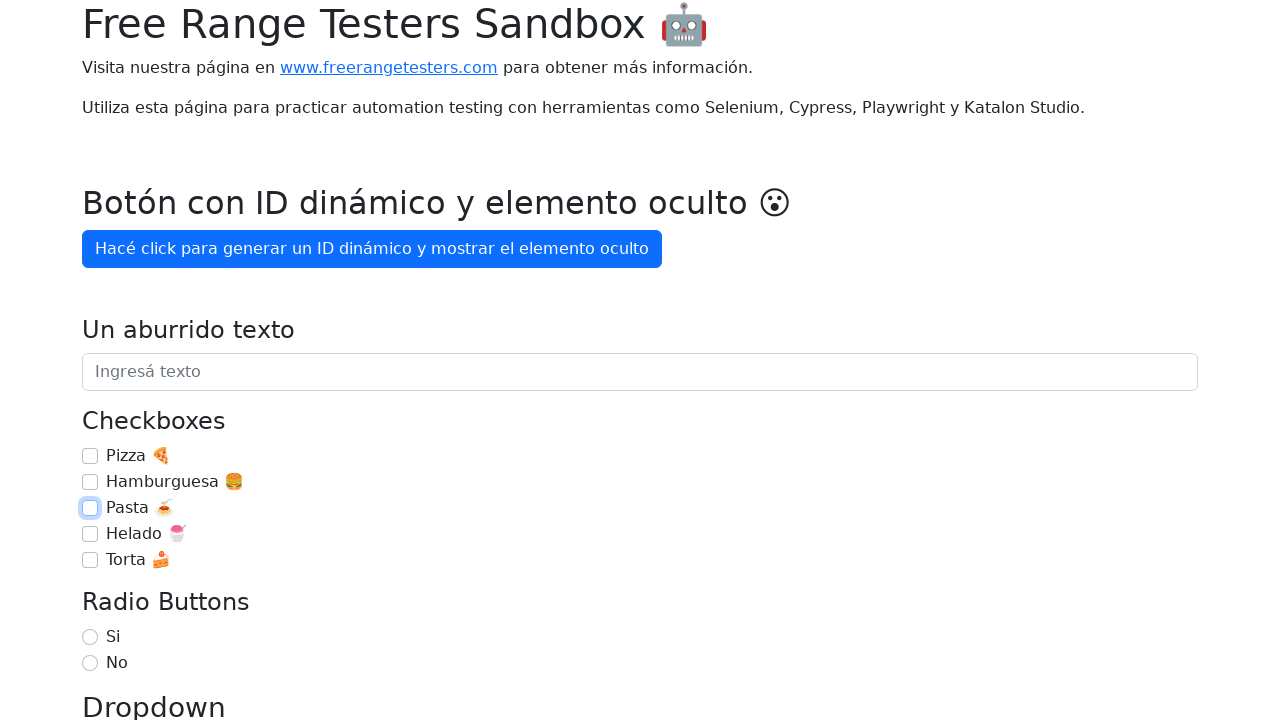

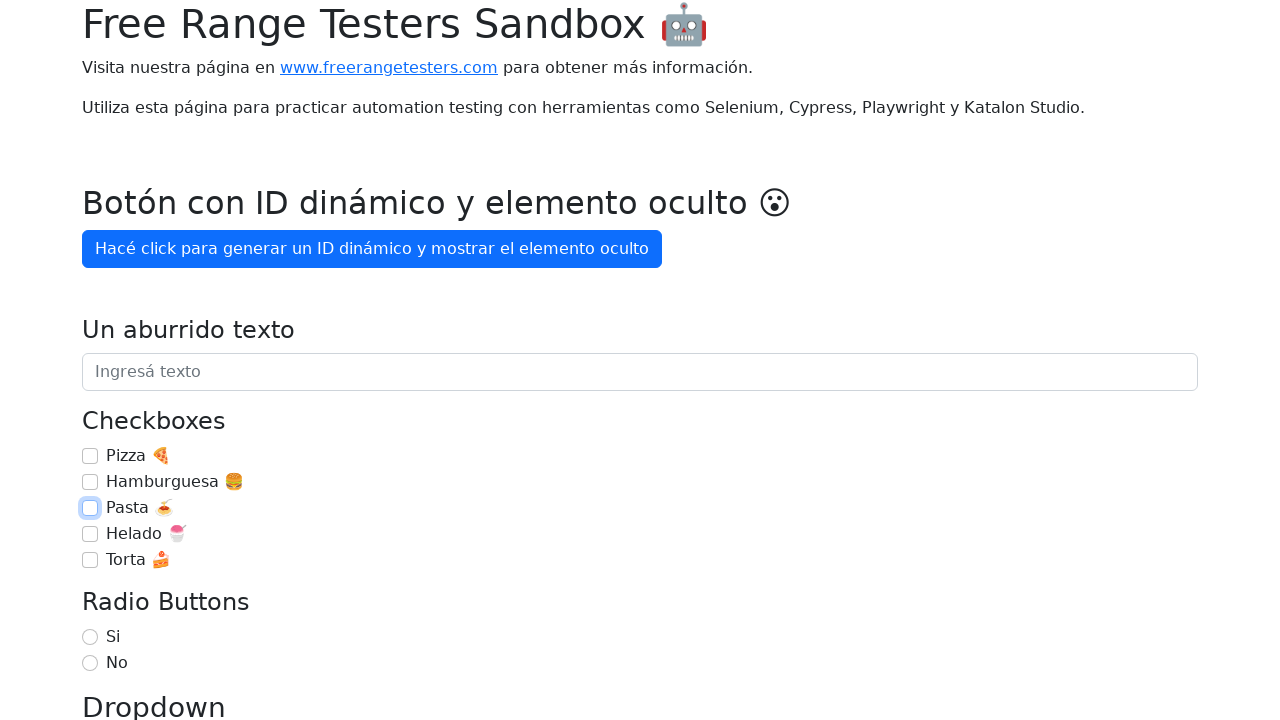